Tests adding todo items to the list by filling the input field and pressing Enter for two items, then verifying they appear in the list.

Starting URL: https://demo.playwright.dev/todomvc

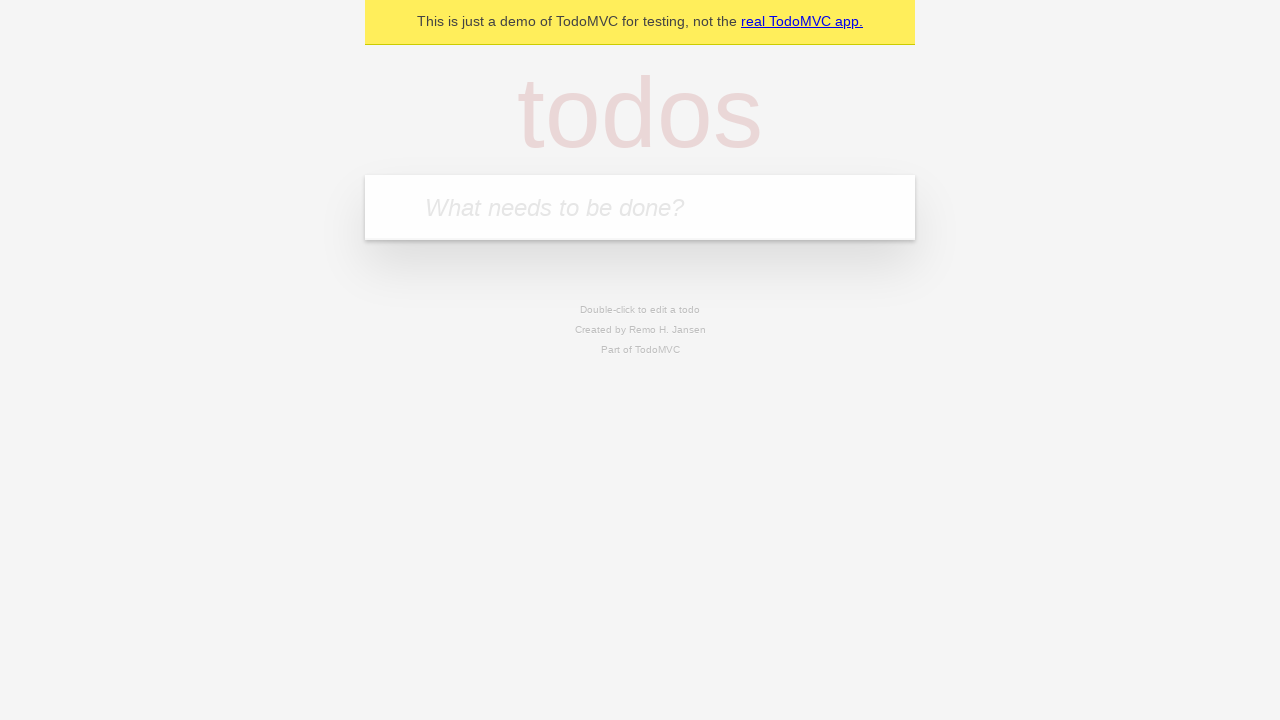

Filled input field with first todo item 'buy some cheese' on input[placeholder='What needs to be done?']
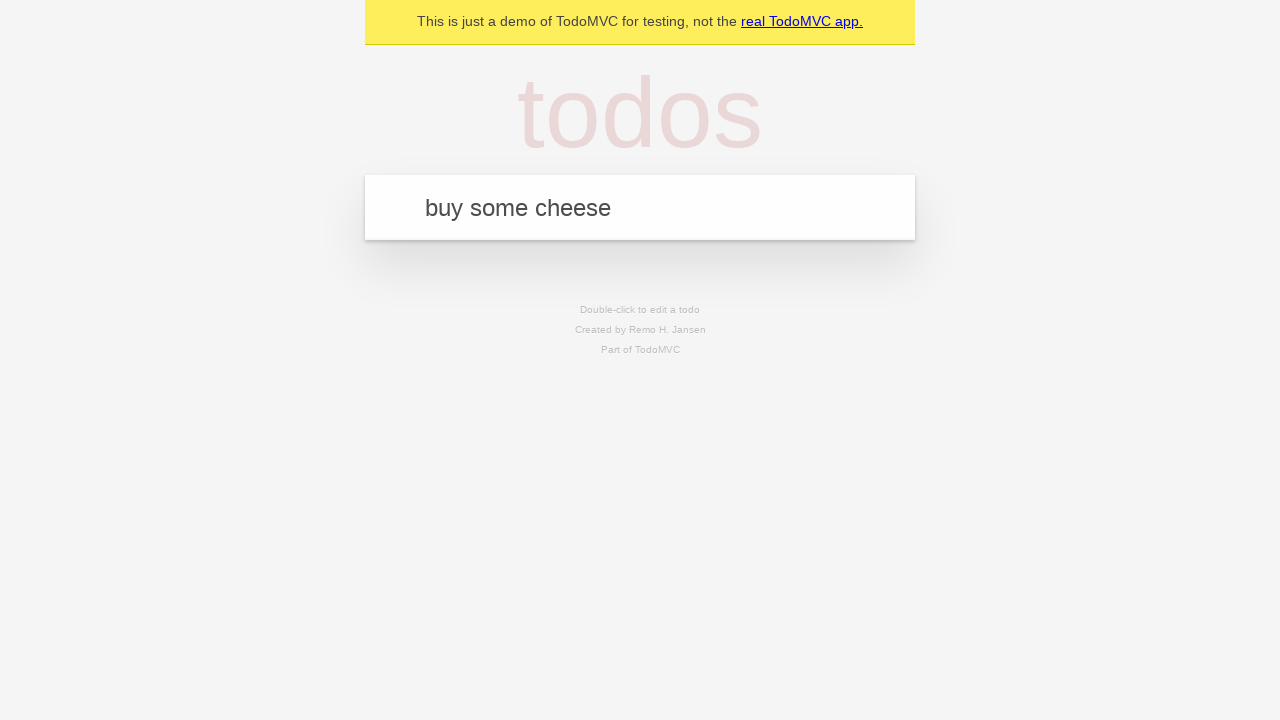

Pressed Enter to add first todo item on input[placeholder='What needs to be done?']
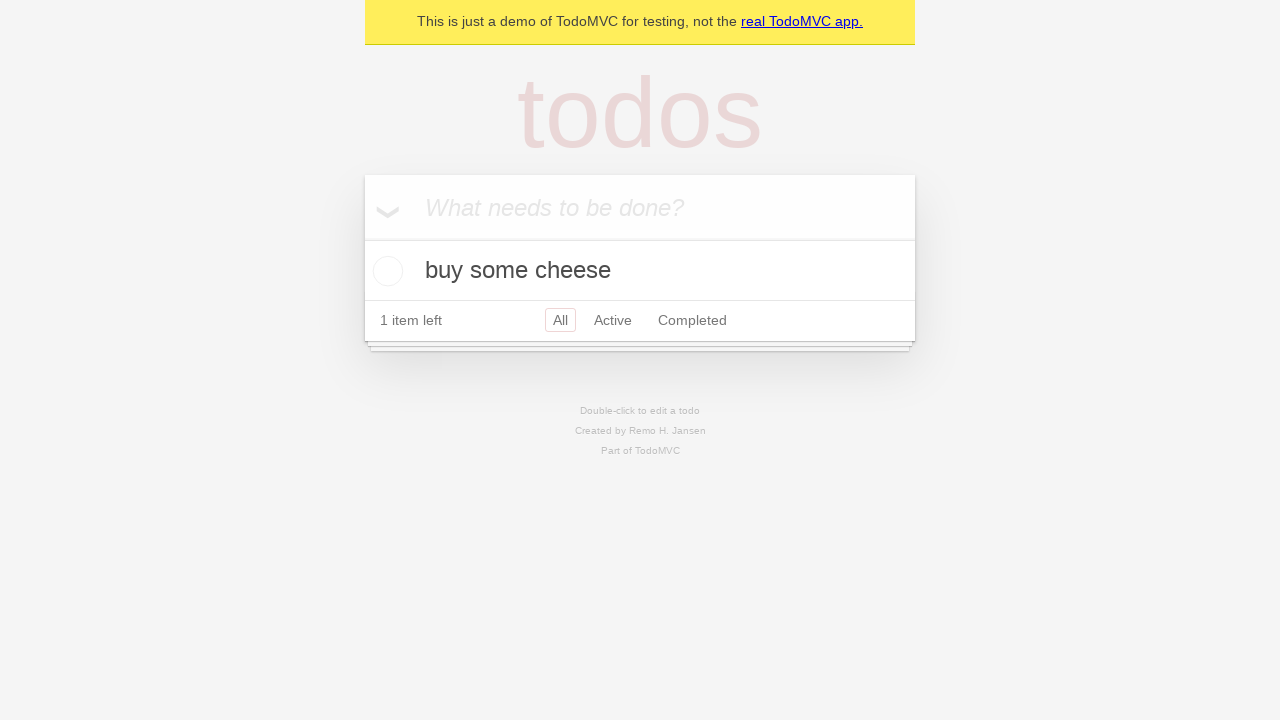

First todo item 'buy some cheese' appeared in the list
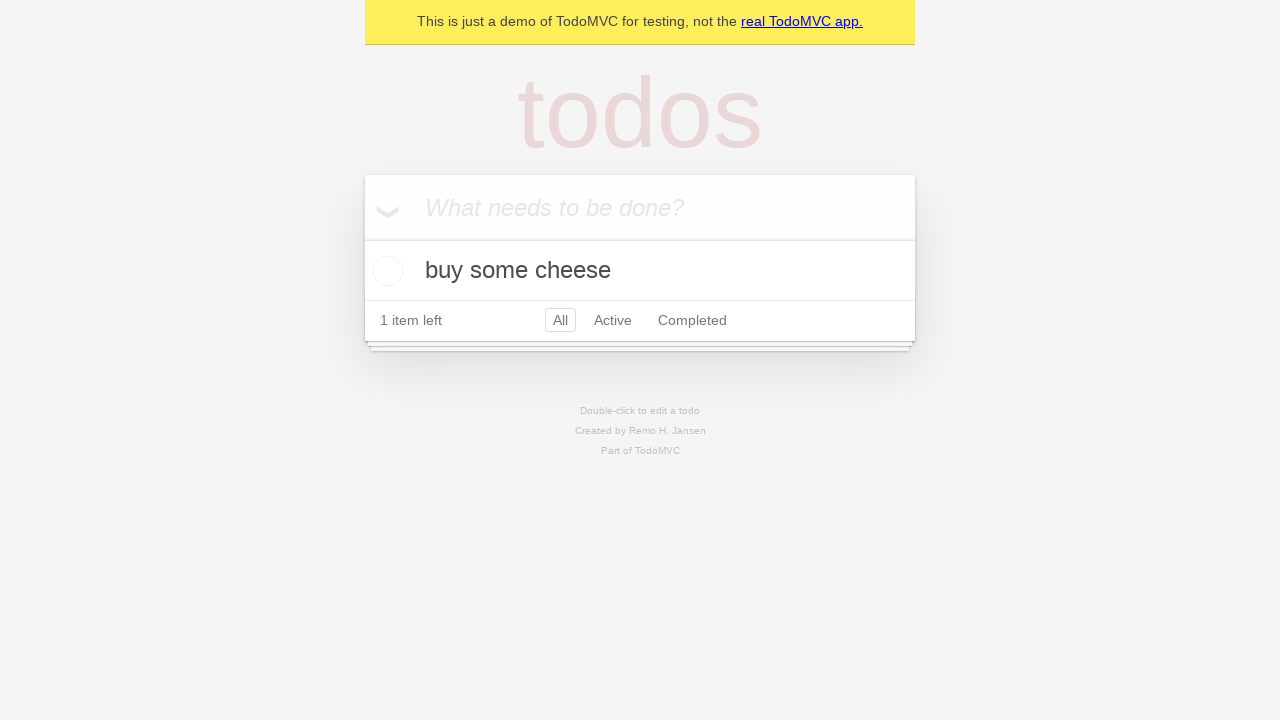

Filled input field with second todo item 'feed the cat' on input[placeholder='What needs to be done?']
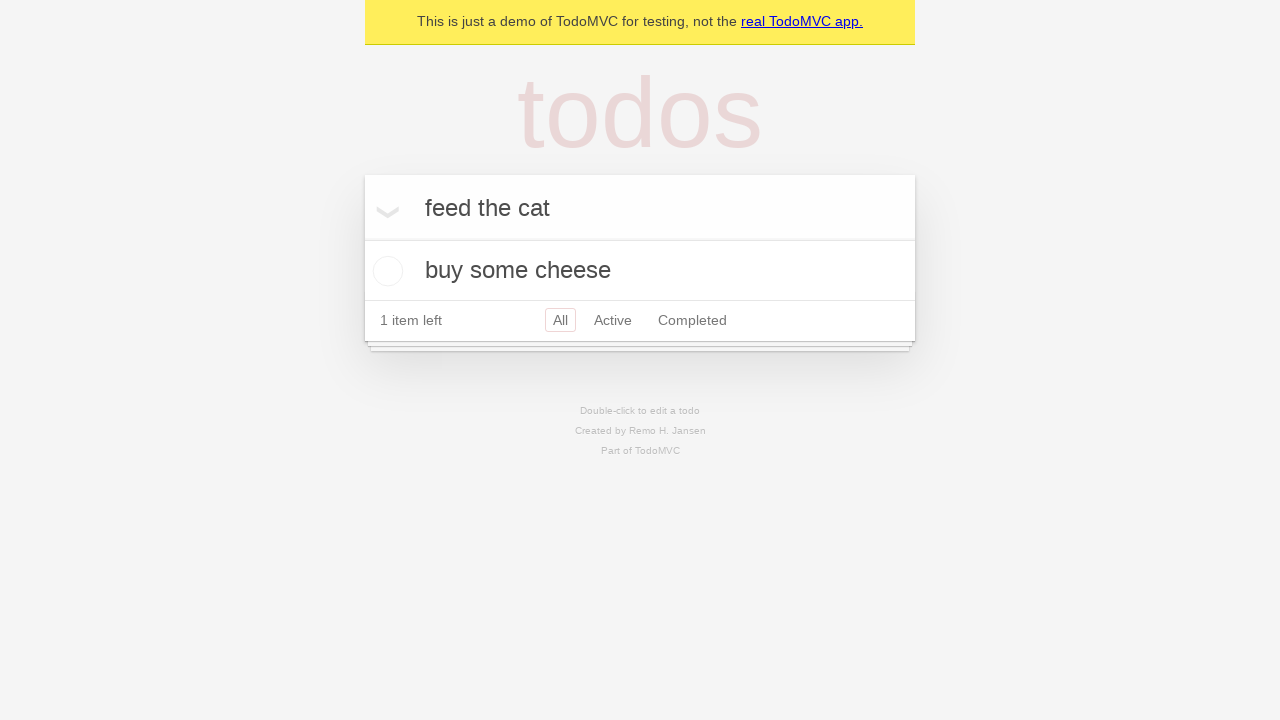

Pressed Enter to add second todo item on input[placeholder='What needs to be done?']
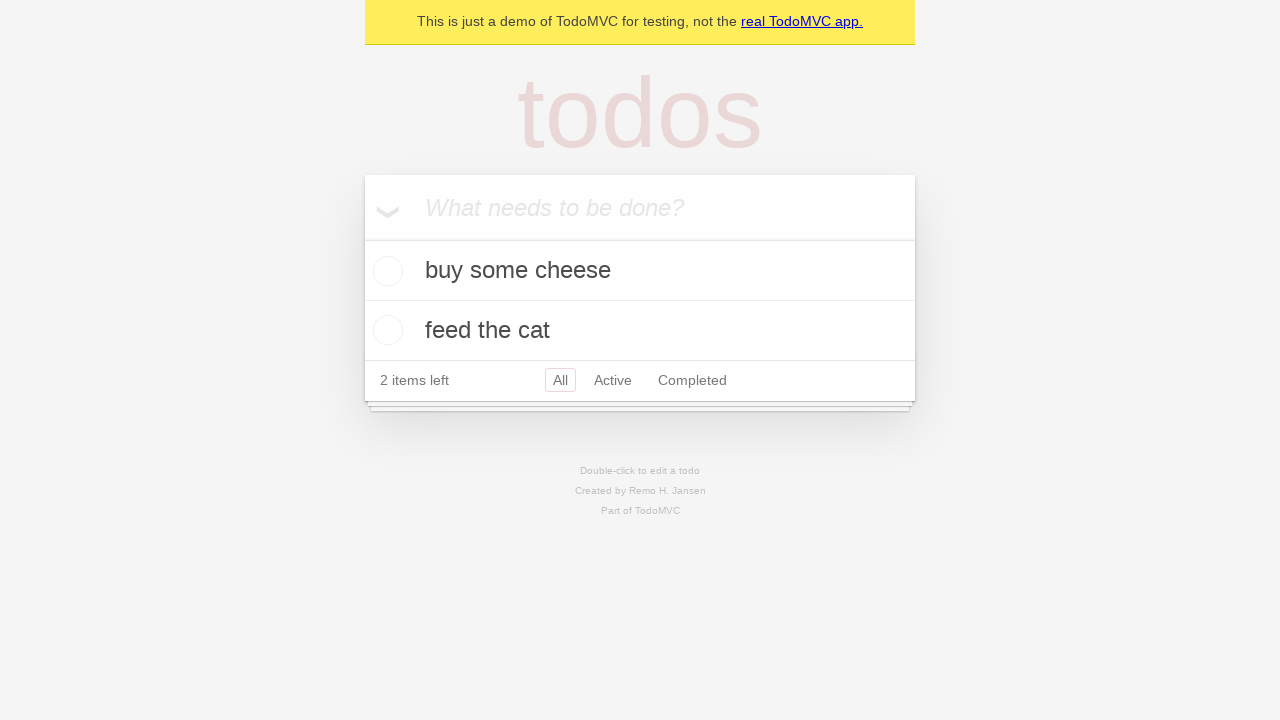

Second todo item 'feed the cat' appeared in the list
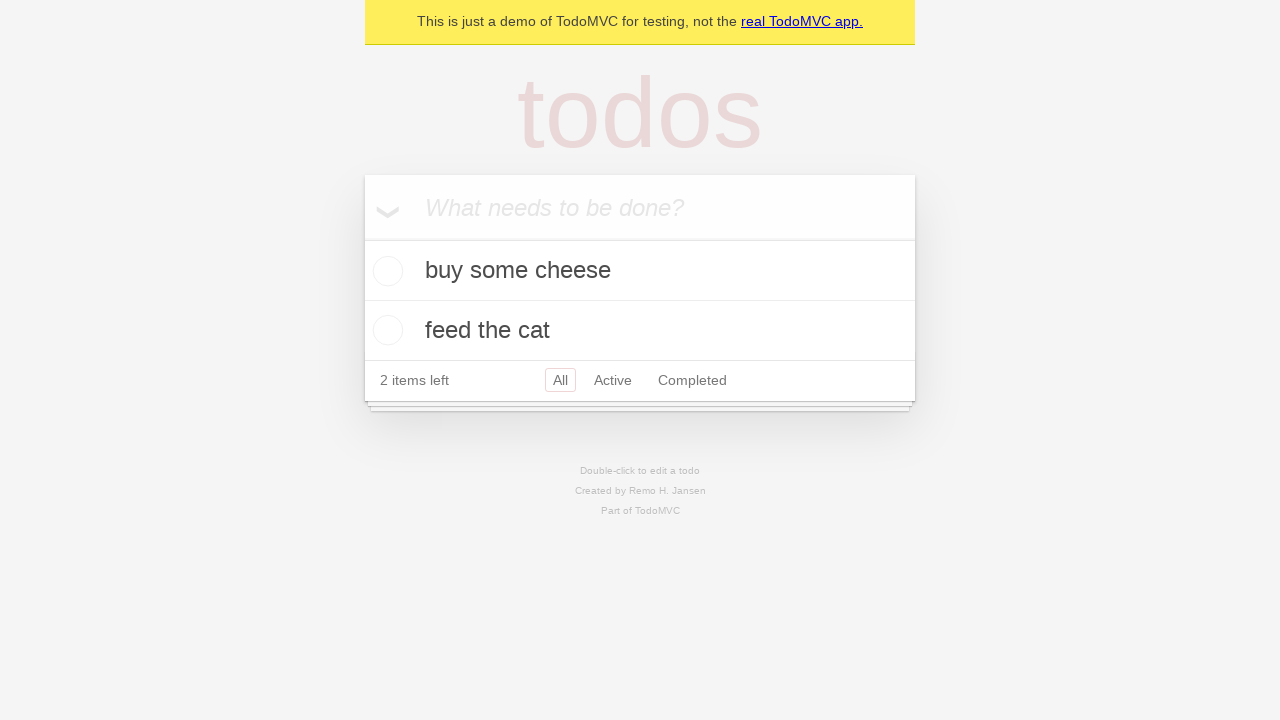

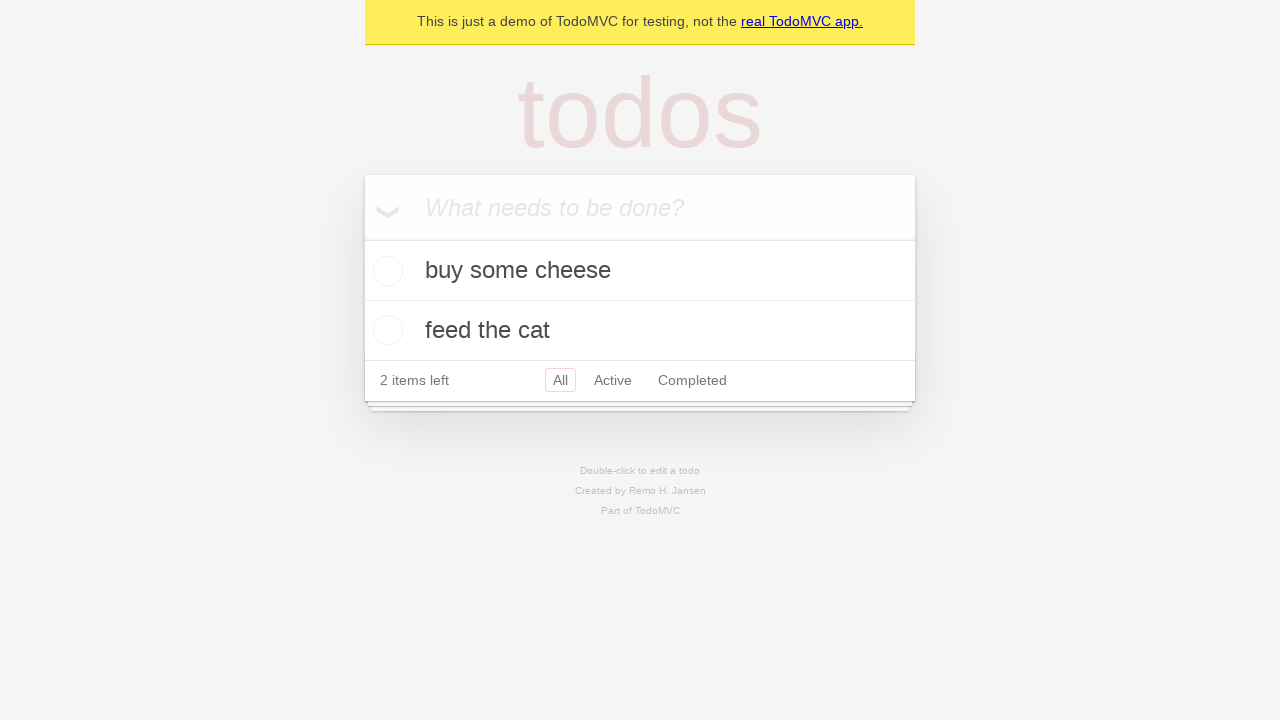